Tests the sorting functionality on an offers page by clicking the first column header to sort vegetables and verifying the list is properly sorted alphabetically

Starting URL: https://rahulshettyacademy.com/seleniumPractise/#/offers

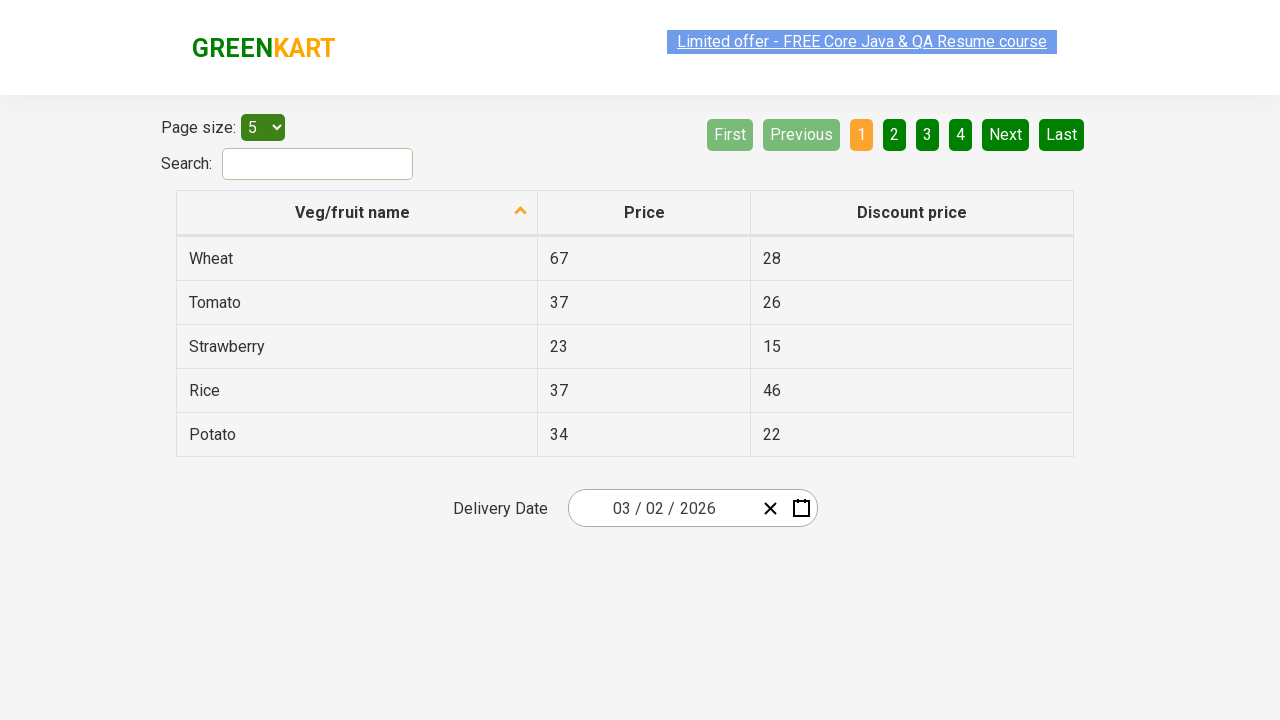

Clicked first column header to trigger sorting at (357, 213) on xpath=//thead/tr/th[1]
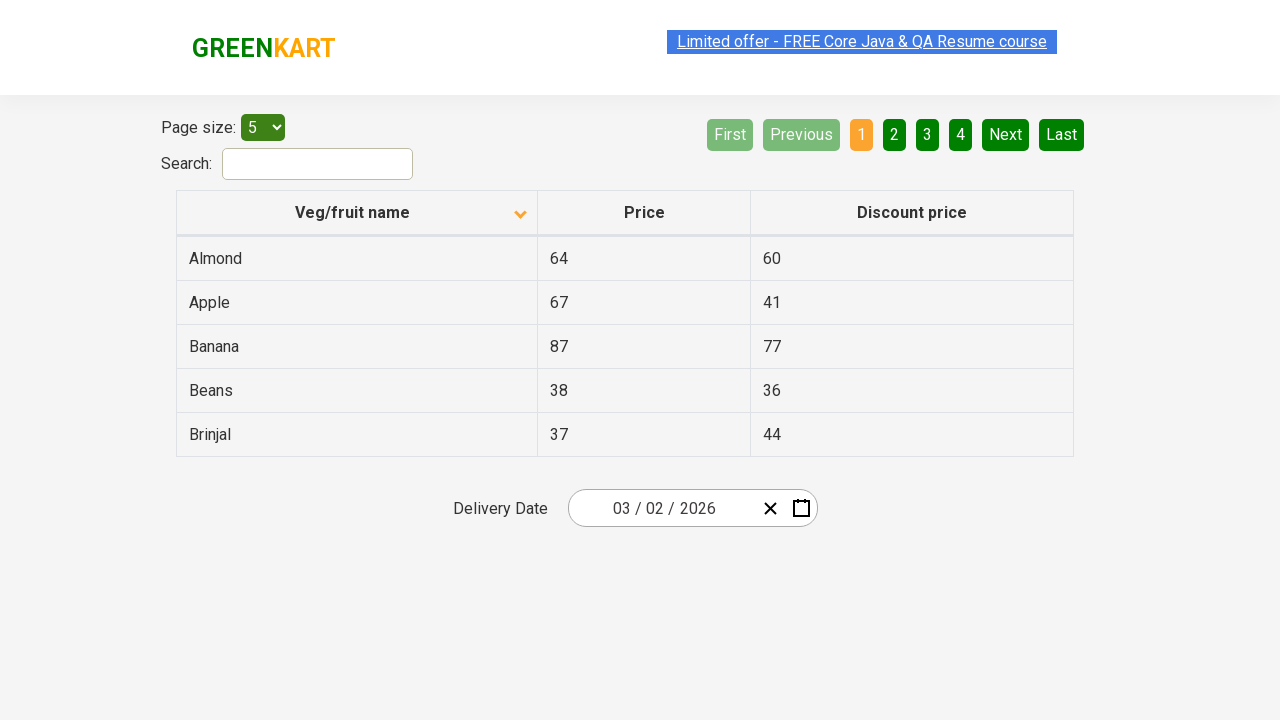

Table data loaded and first column cell is visible
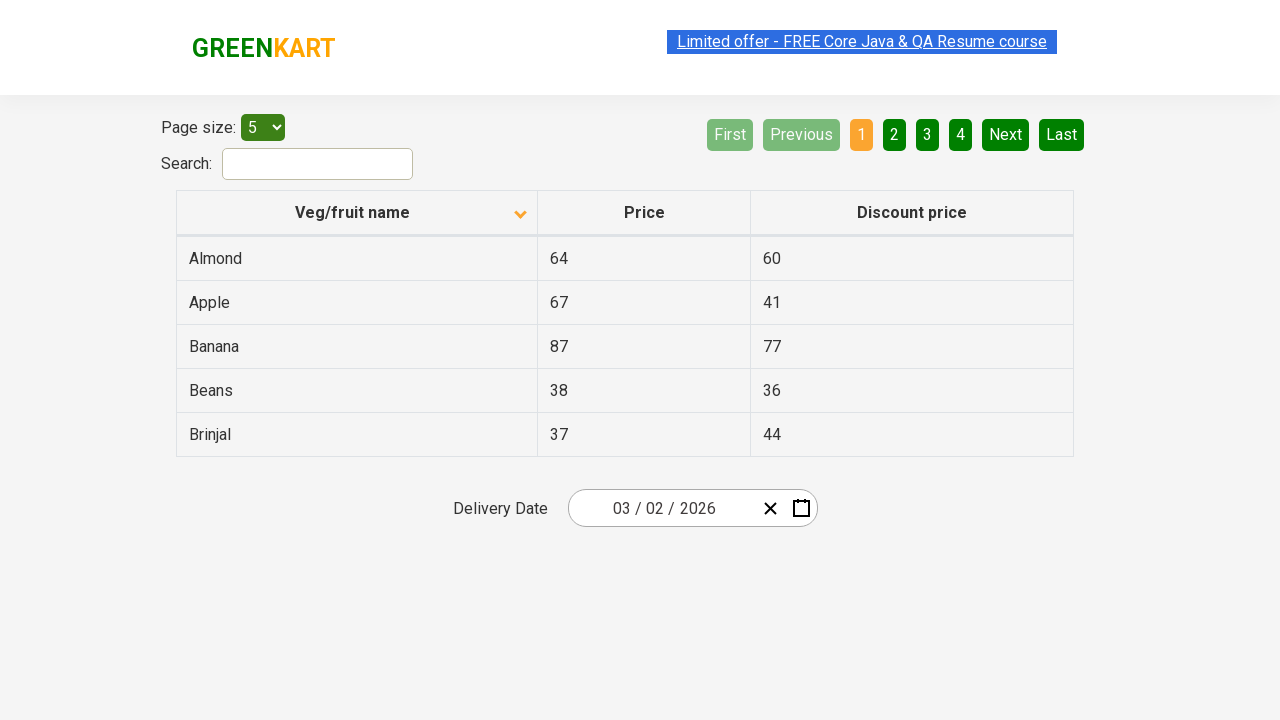

Retrieved all veggie name elements from first column
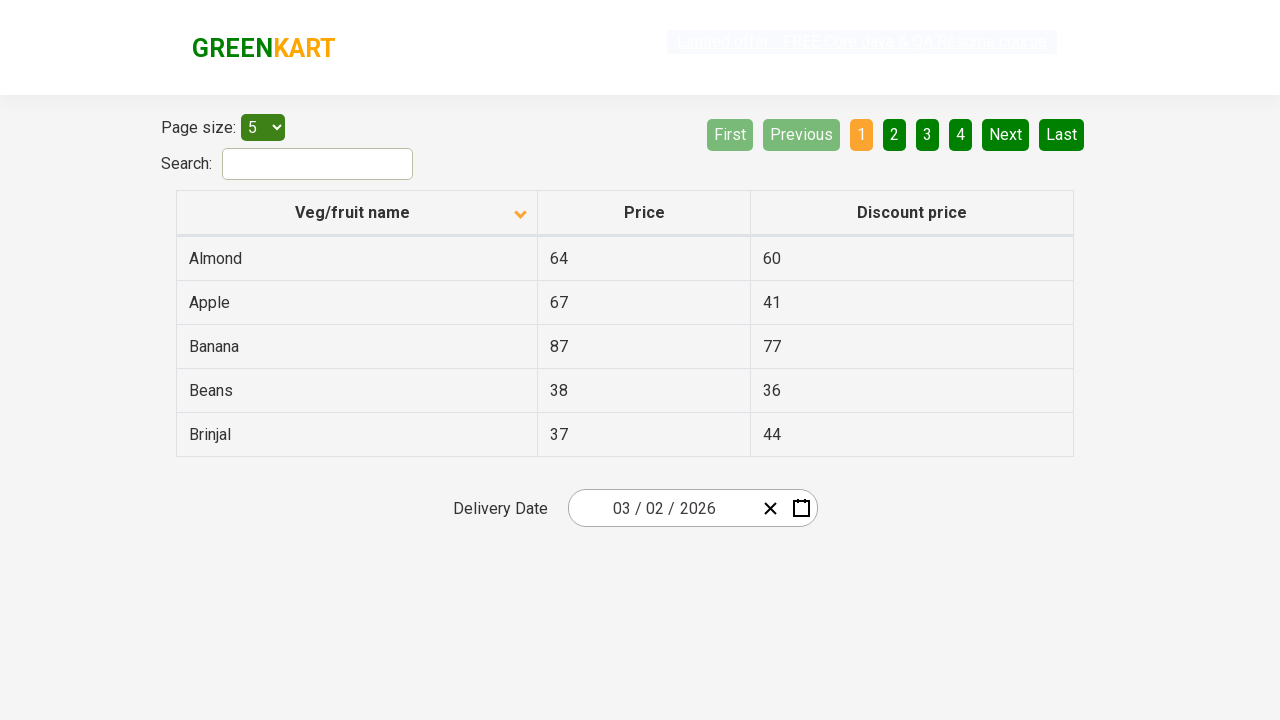

Extracted veggie list with 5 items: ['Almond', 'Apple', 'Banana', 'Beans', 'Brinjal']
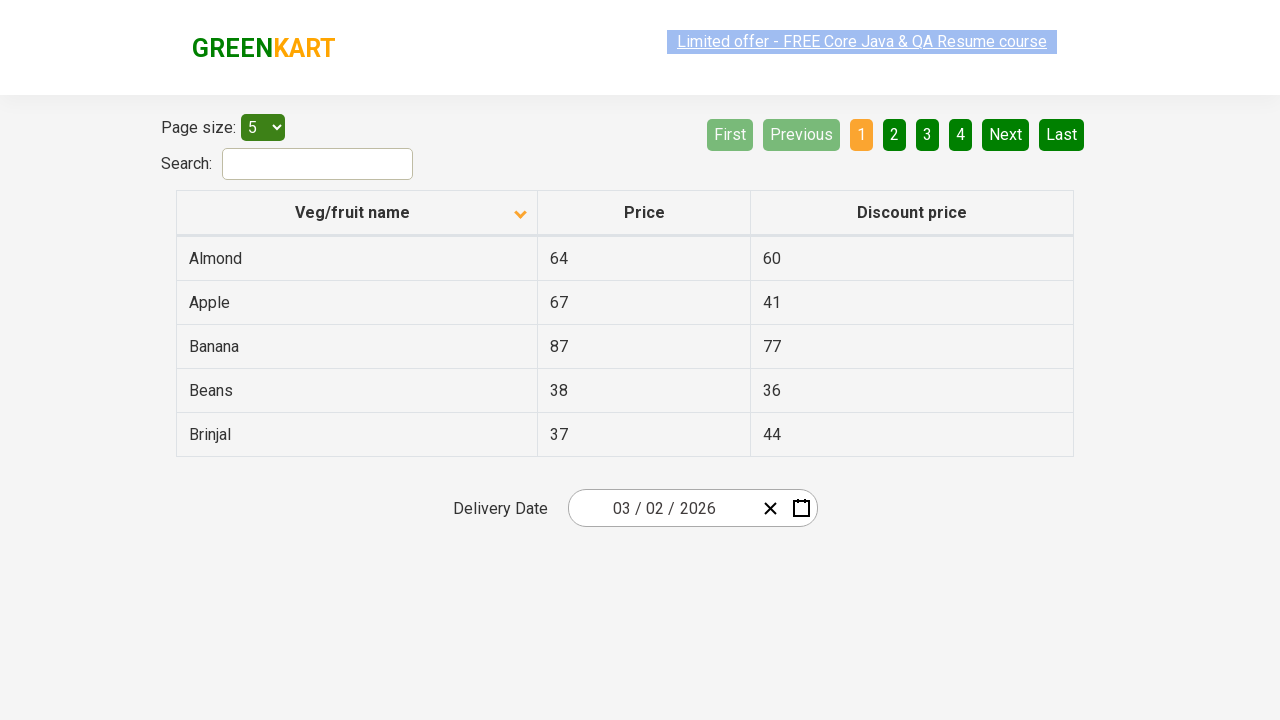

Created sorted reference list: ['Almond', 'Apple', 'Banana', 'Beans', 'Brinjal']
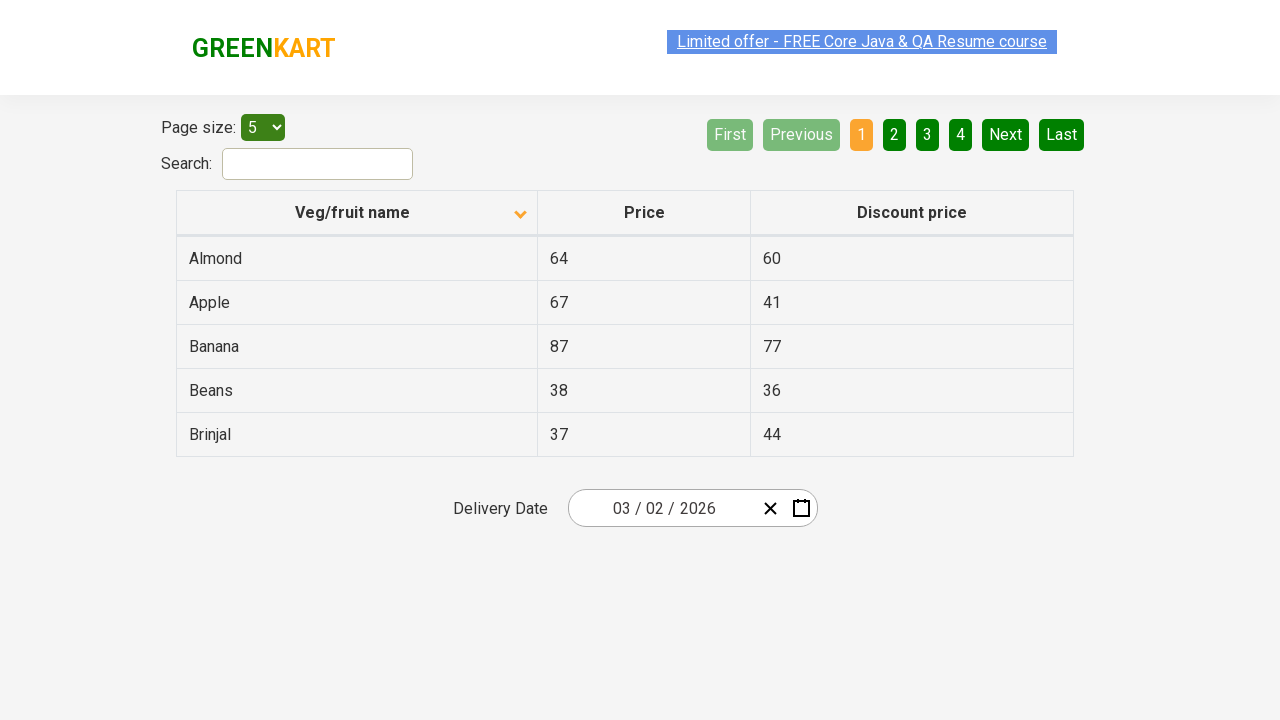

Verified that displayed veggie list matches alphabetically sorted order
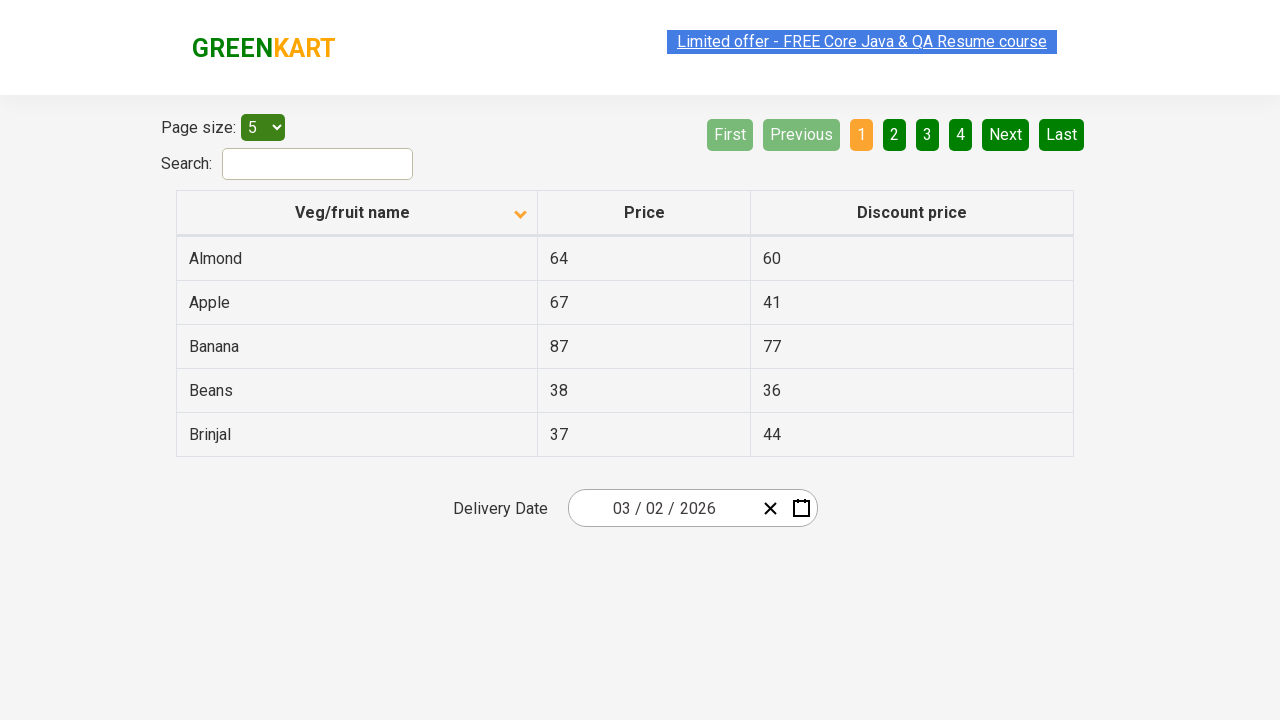

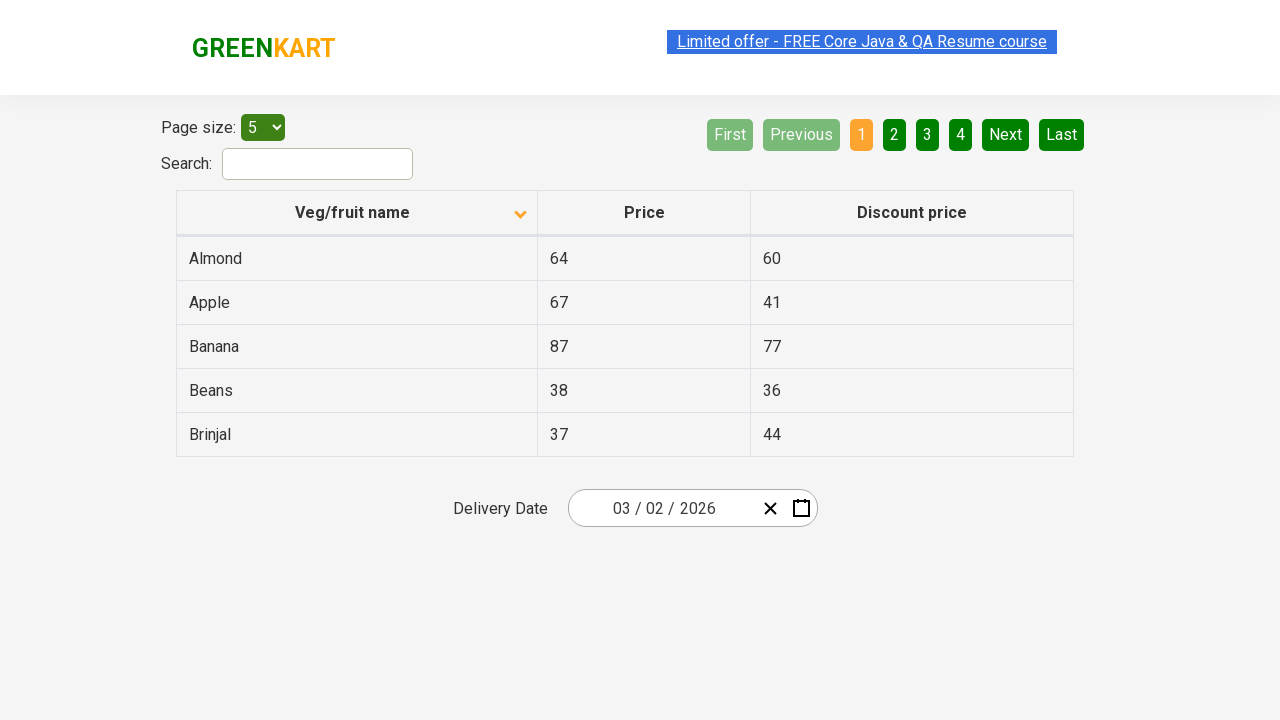